Tests an onboarding or wizard flow by clicking the start button, scrolling, clicking on an SVG element, and navigating through multiple "Next" steps.

Starting URL: http://silver-gold.stp-russia.ru/

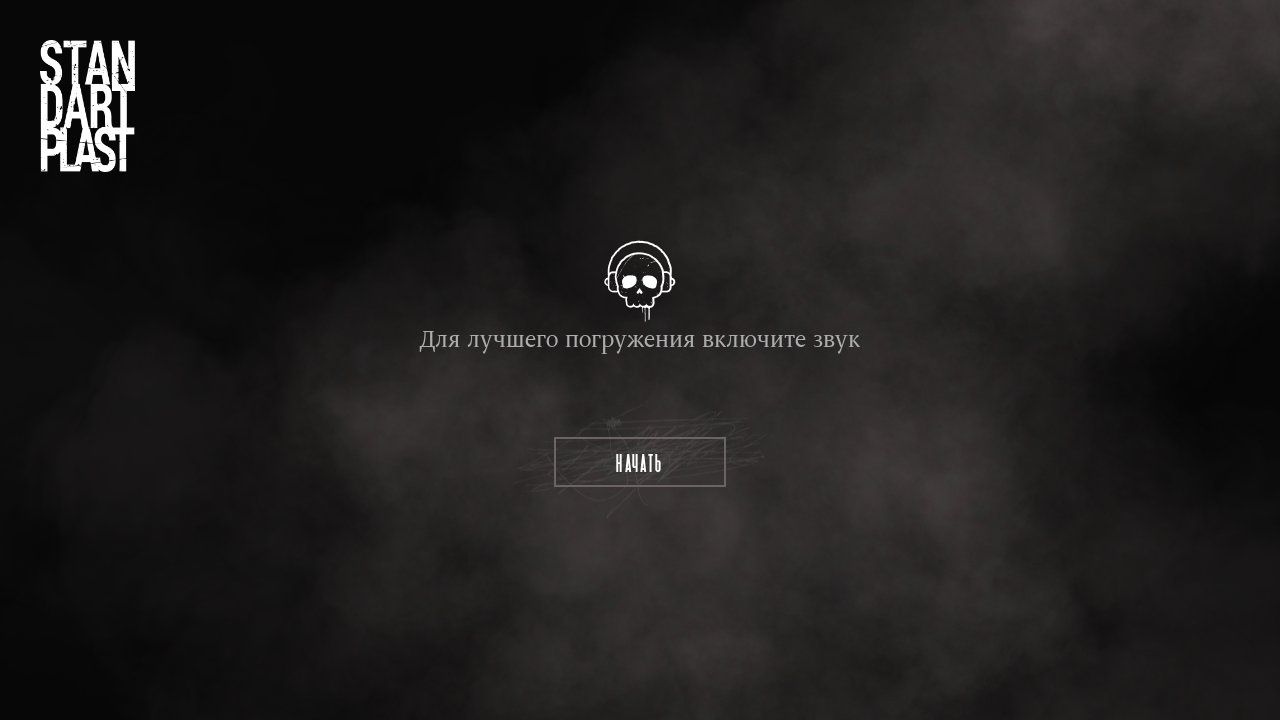

Clicked the 'Начать' (Start) button to begin onboarding at (640, 462) on internal:role=button[name="Начать"i]
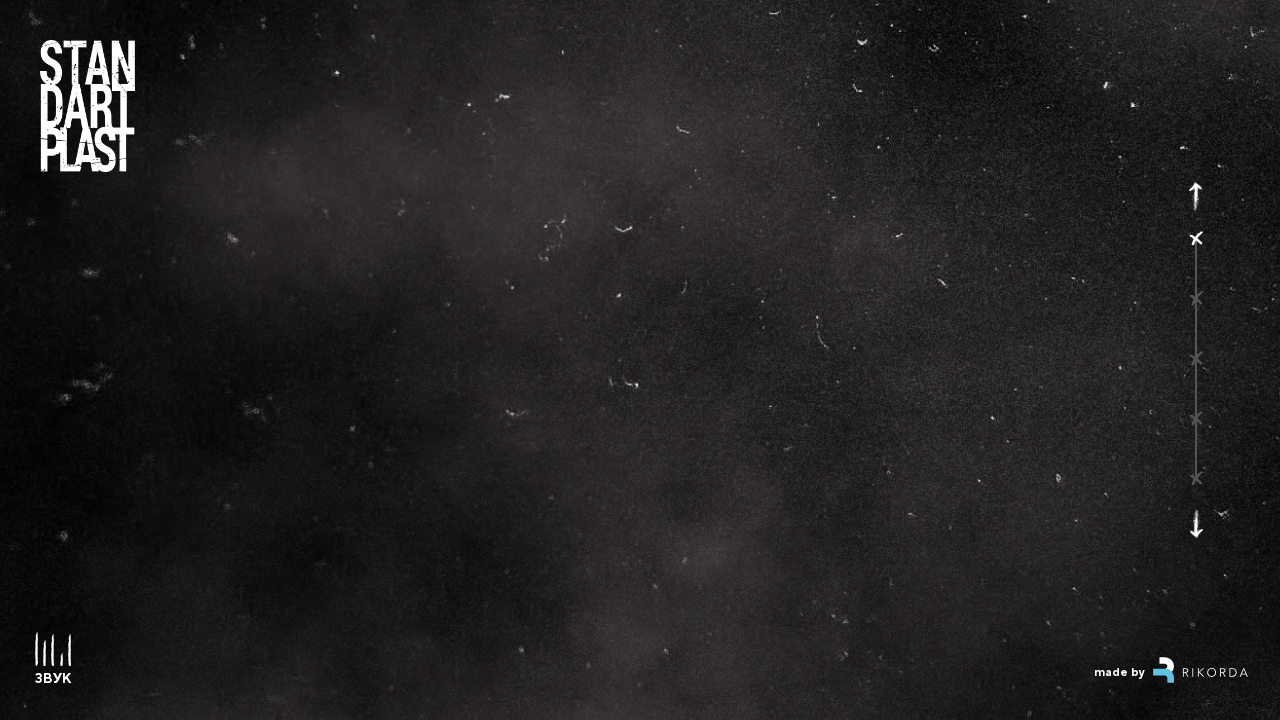

Clicked the 'scroll' link at (640, 605) on internal:role=link[name="scroll"i]
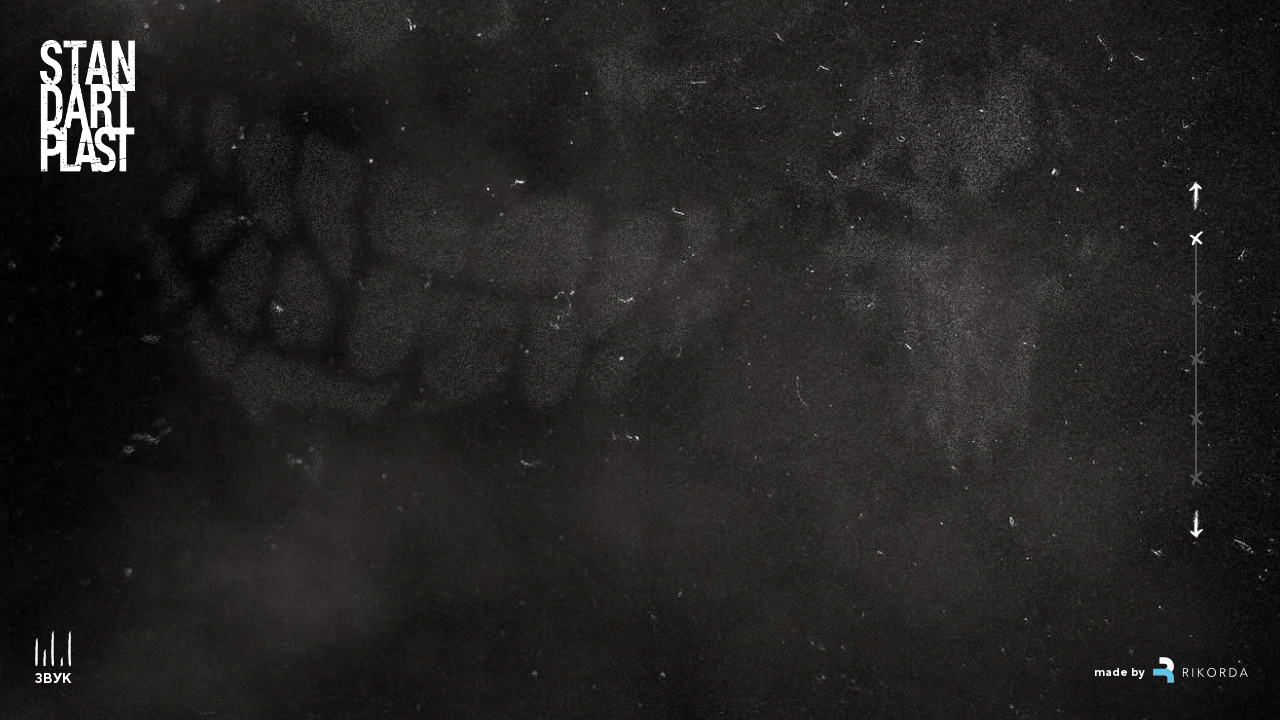

Clicked the third SVG element in the main section at (1196, 359) on internal:role=main >> svg >> nth=2
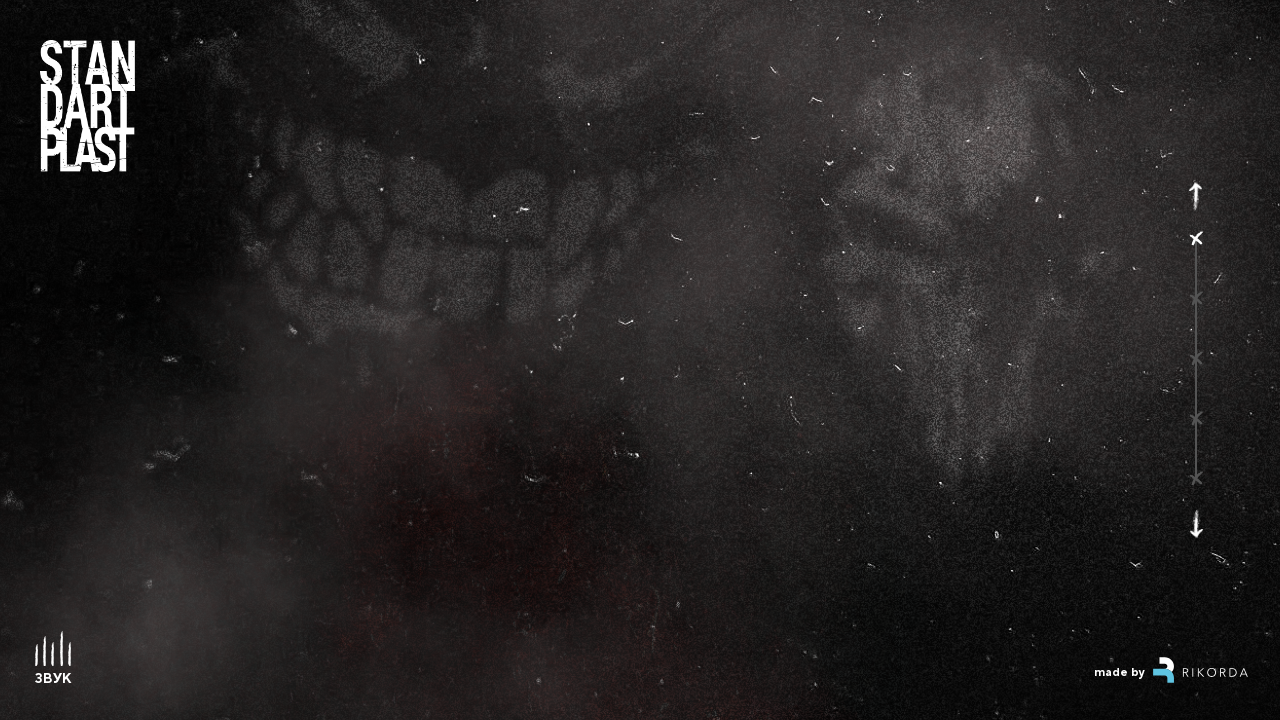

Clicked the first 'Next' button to proceed in wizard at (1196, 524) on internal:role=button[name="Next"i]
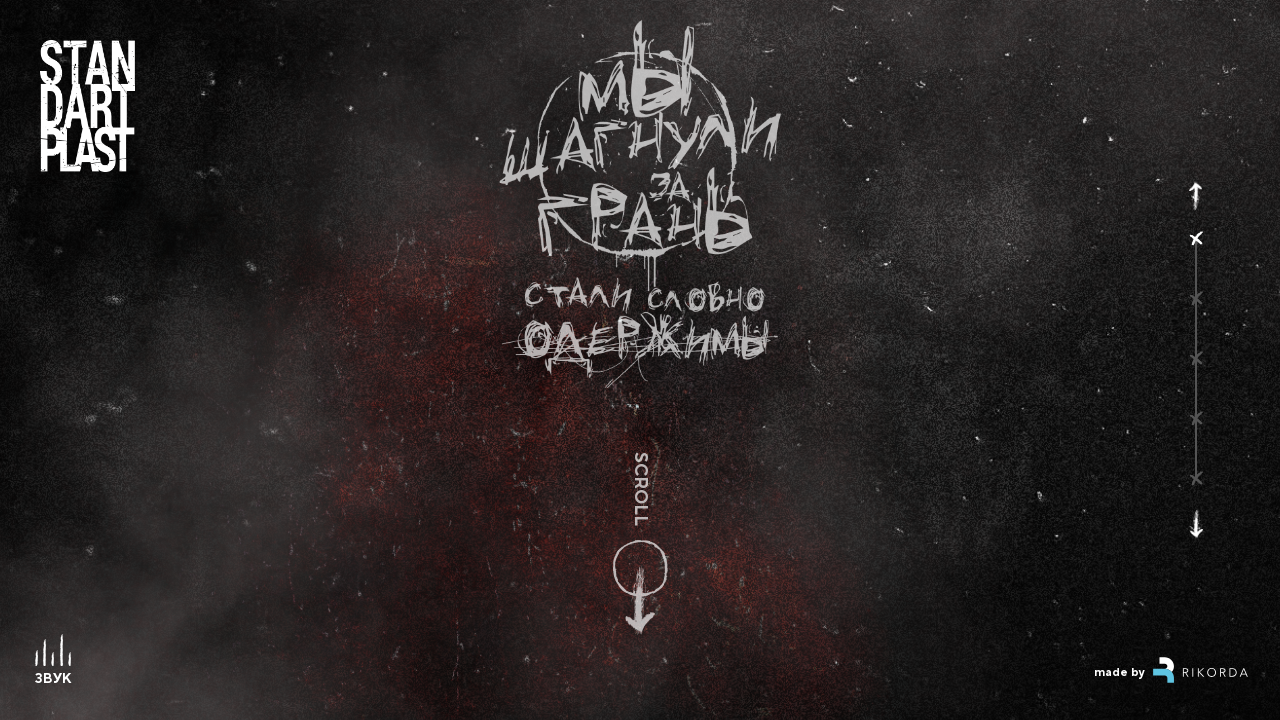

Clicked the second 'Next' button to proceed in wizard at (1196, 524) on internal:role=button[name="Next"i]
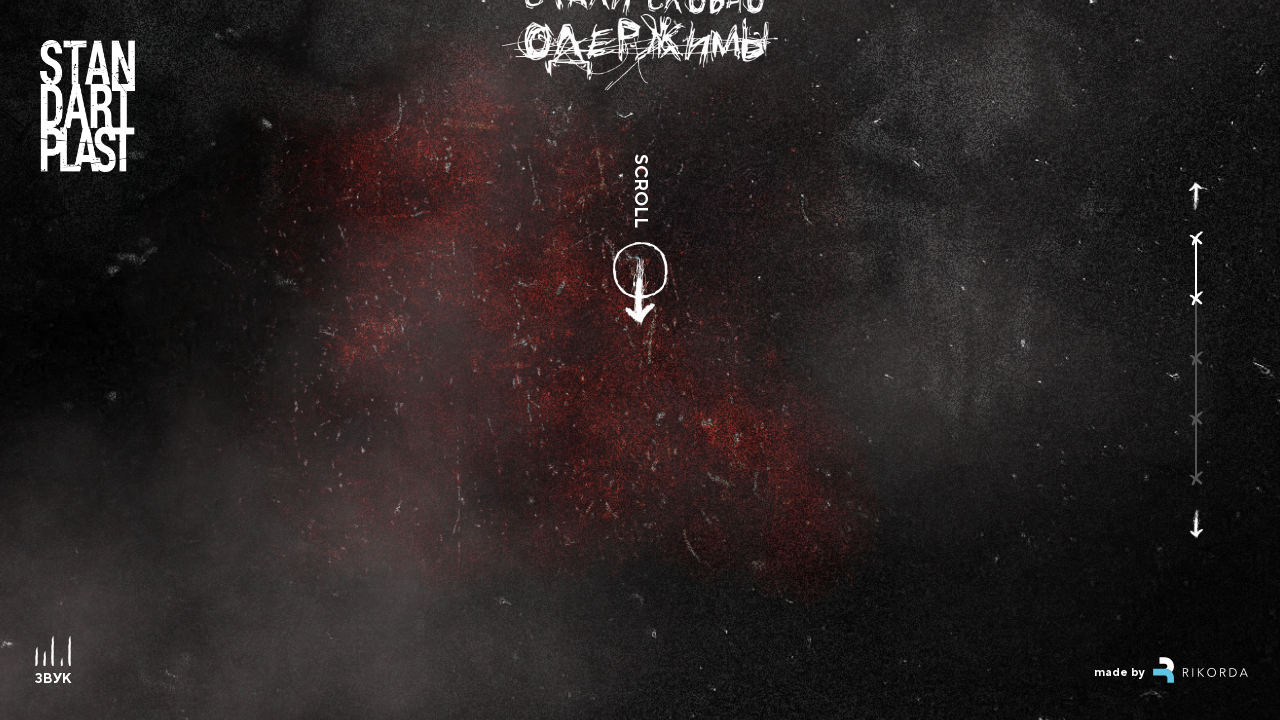

Clicked the third 'Next' button to proceed in wizard at (1196, 524) on internal:role=button[name="Next"i]
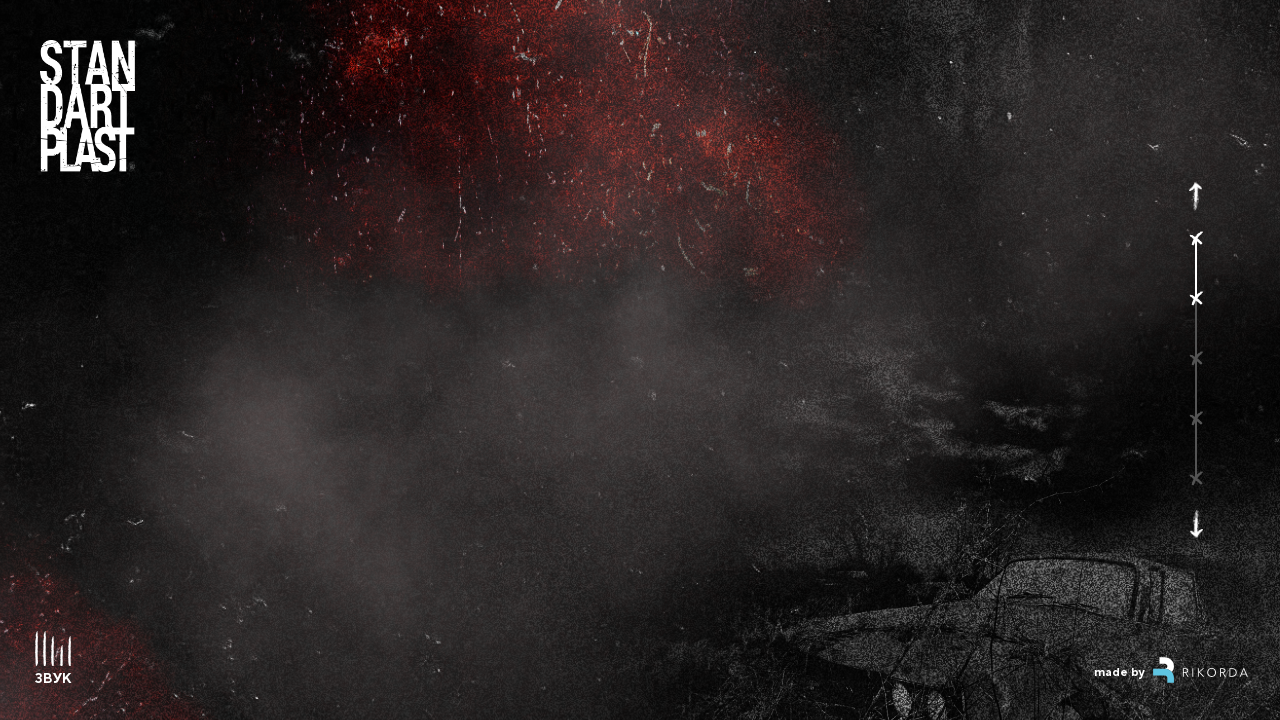

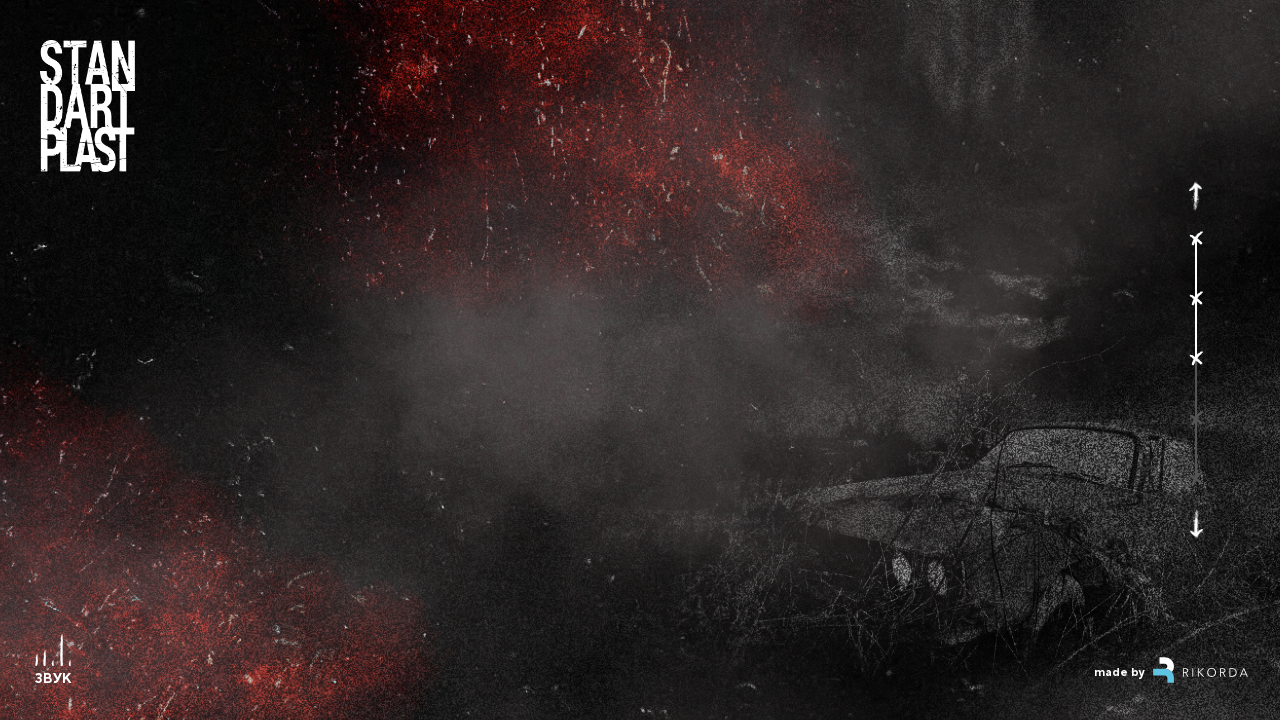